Tests an e-commerce flow by adding specific vegetables to cart, proceeding to checkout, and applying a promo code

Starting URL: https://rahulshettyacademy.com/seleniumPractise/

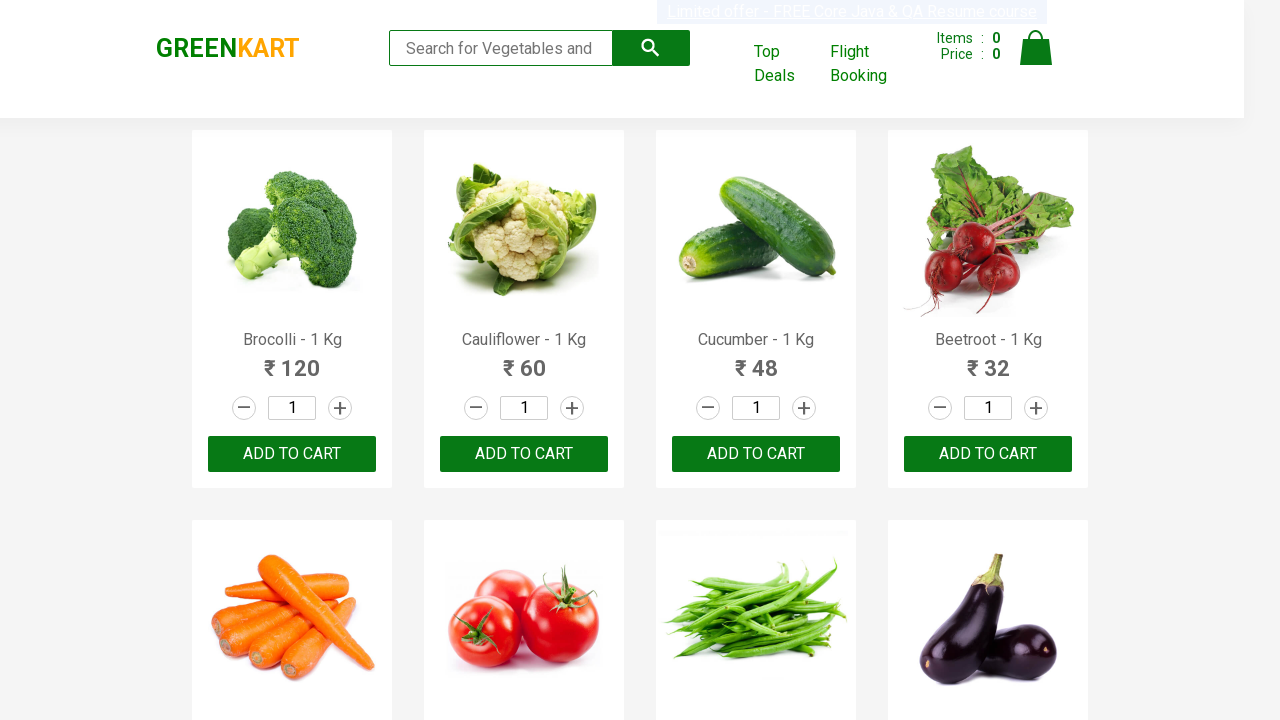

Retrieved all product names from the page
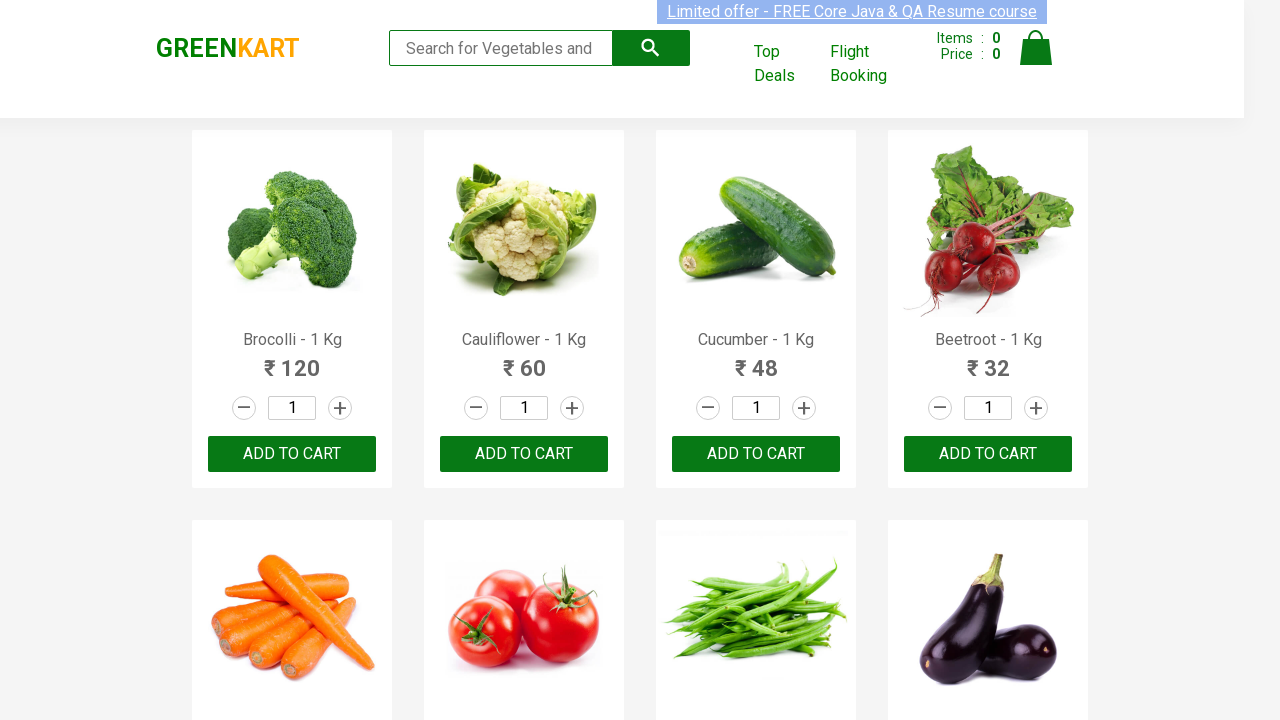

Retrieved text content for product 1
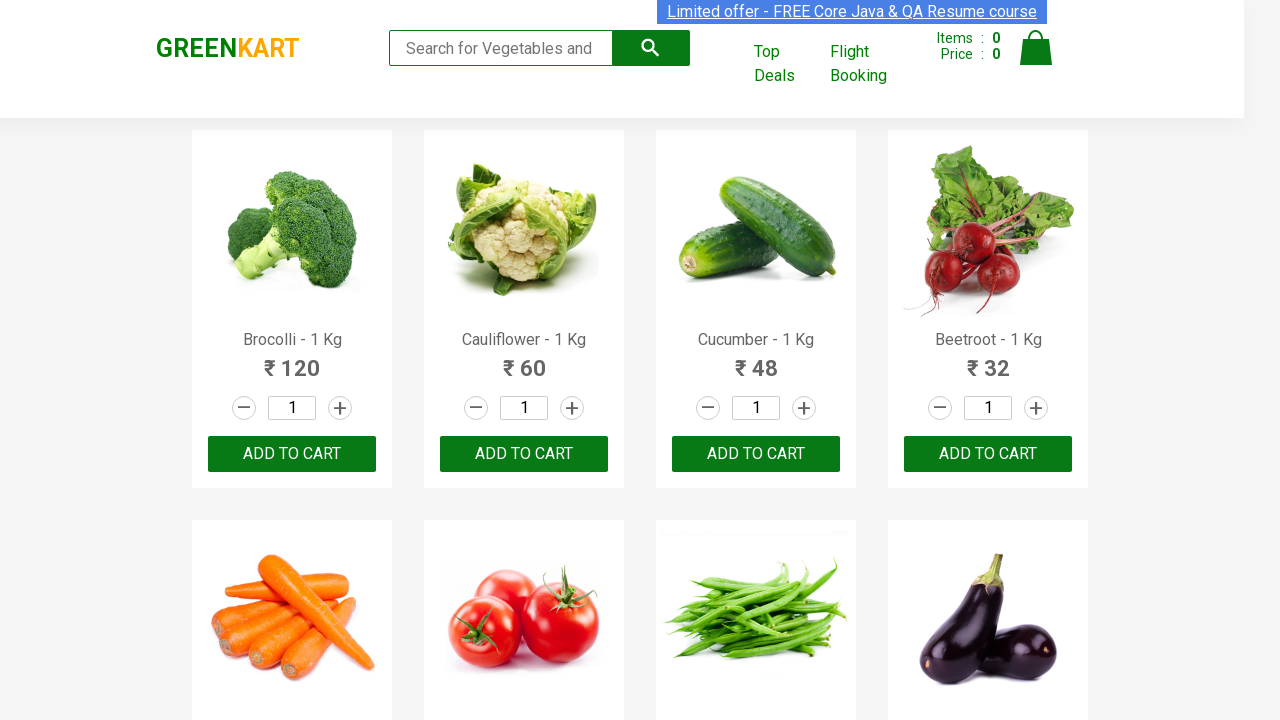

Retrieved text content for product 2
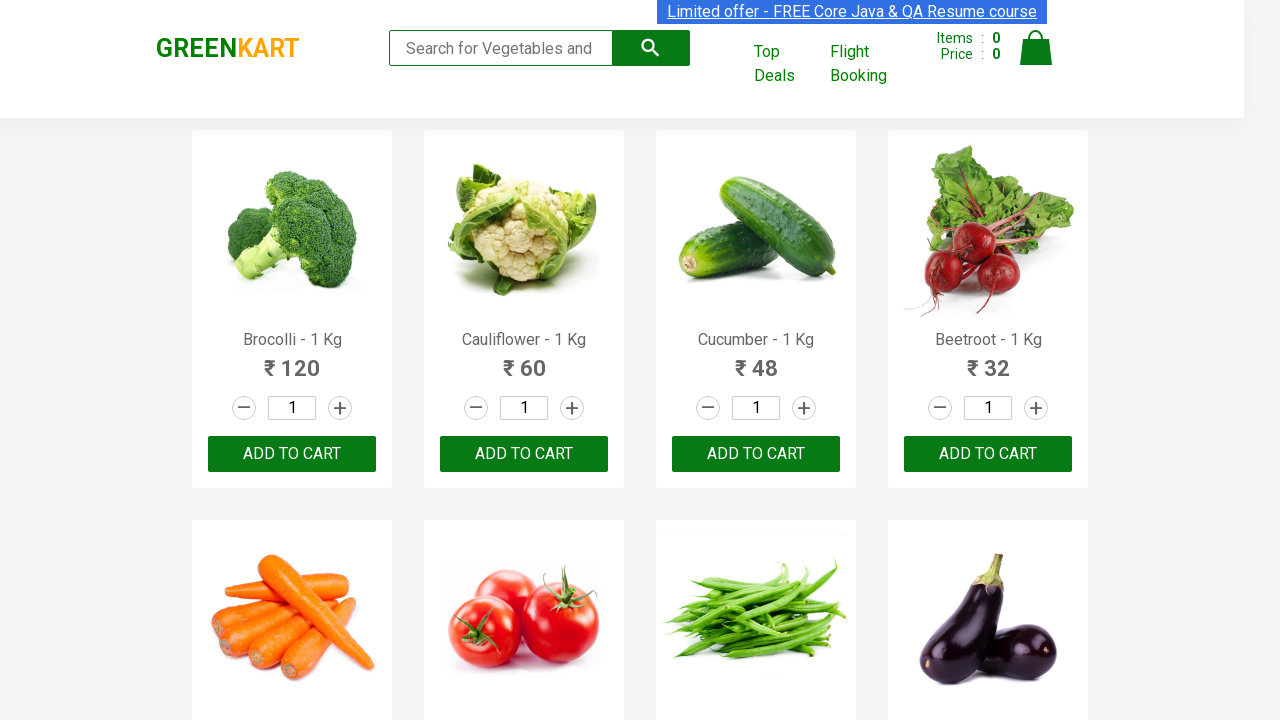

Retrieved text content for product 3
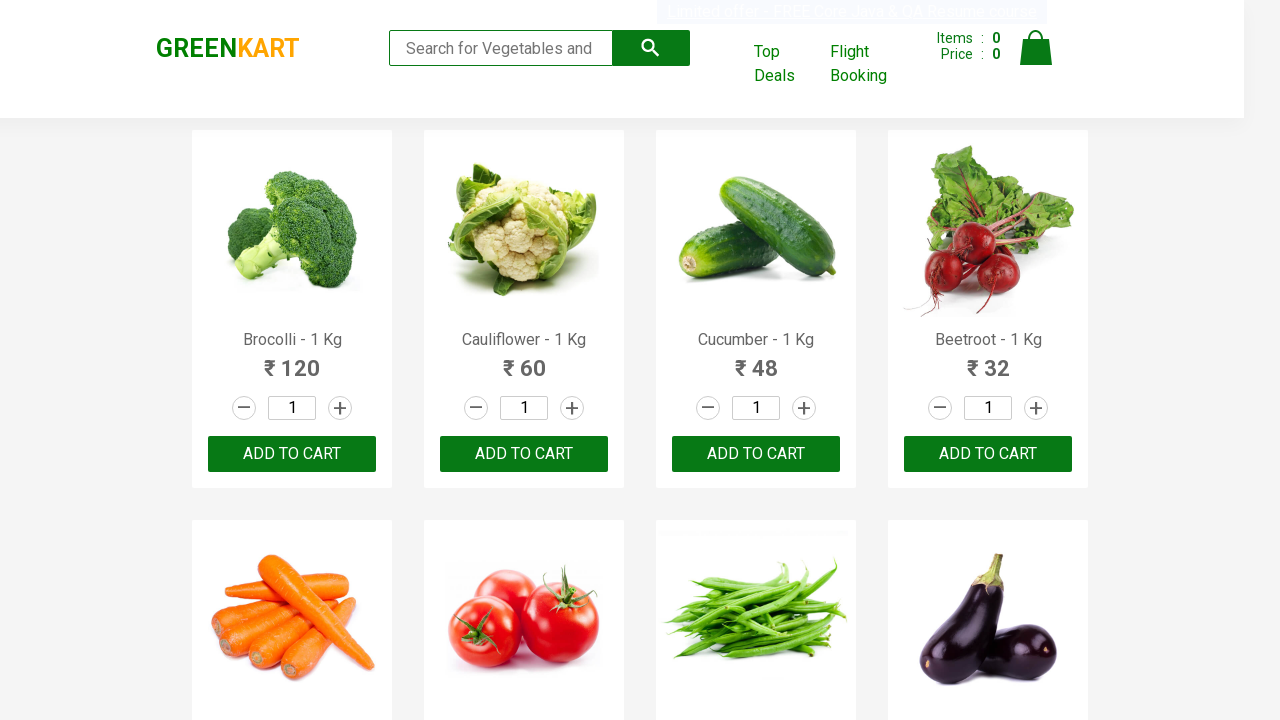

Added 'Cucumber' to cart at (756, 454) on div.product-action button >> nth=2
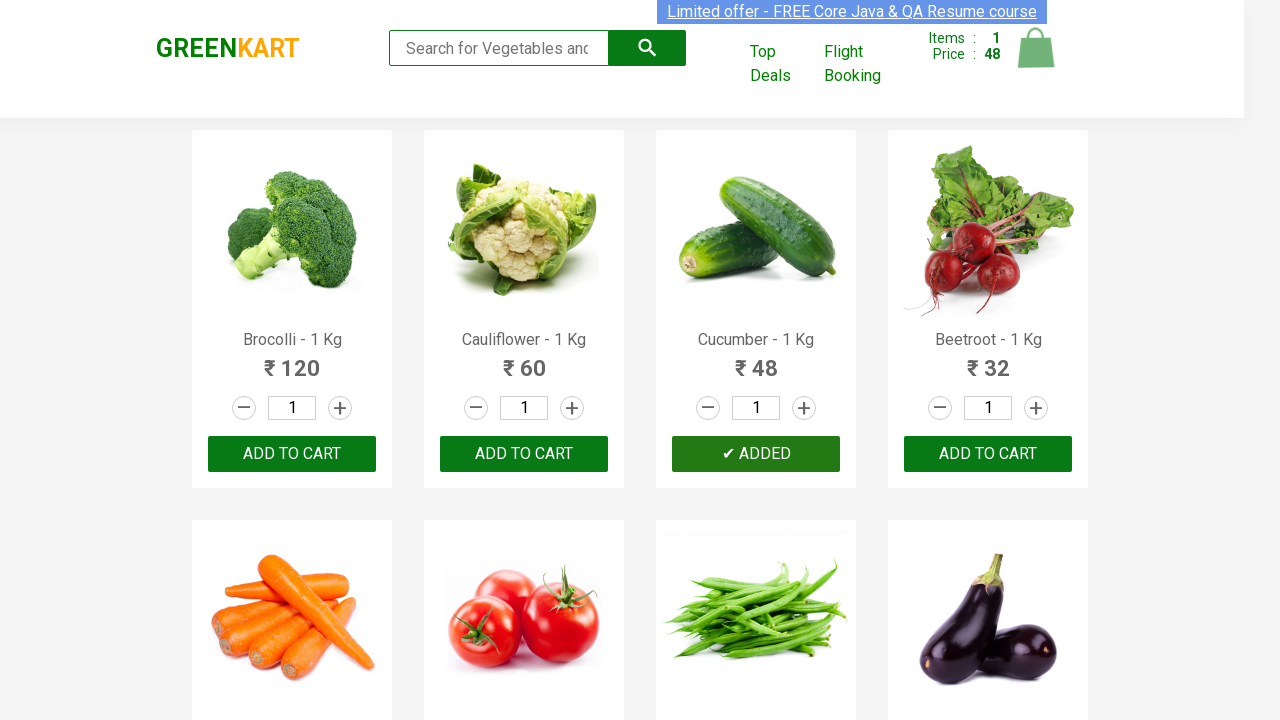

Retrieved text content for product 4
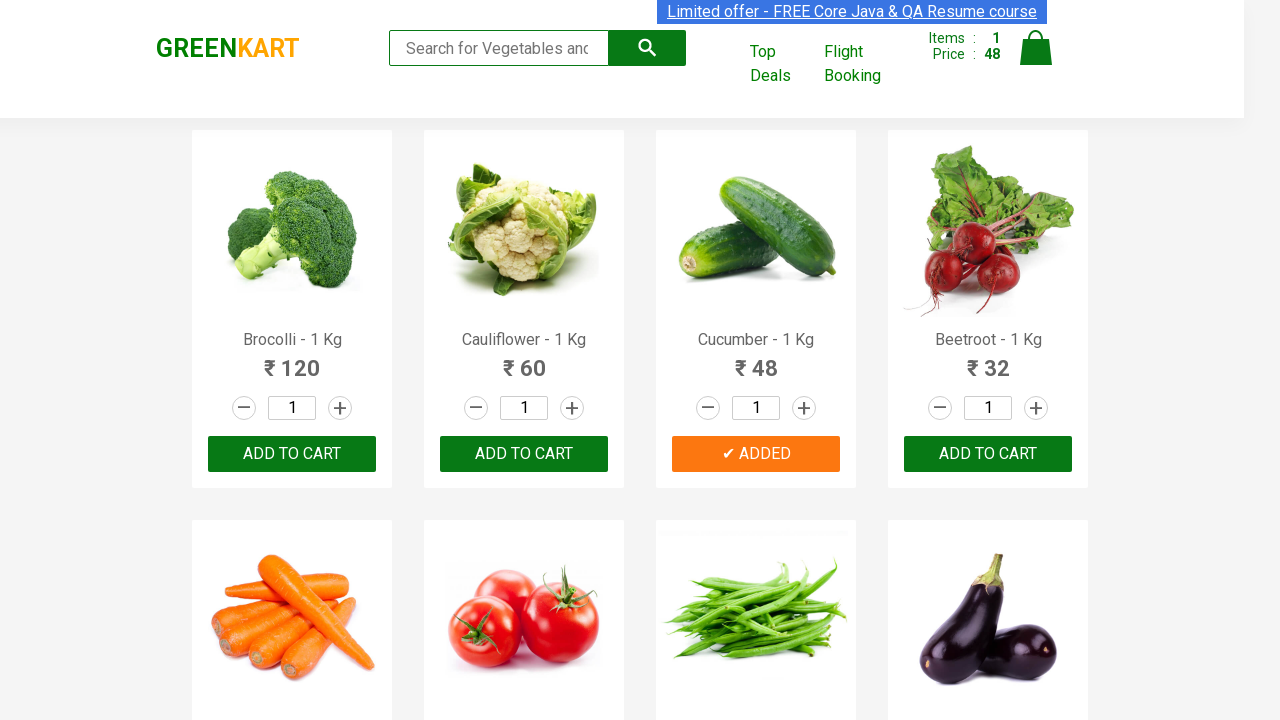

Added 'Beetroot' to cart at (988, 454) on div.product-action button >> nth=3
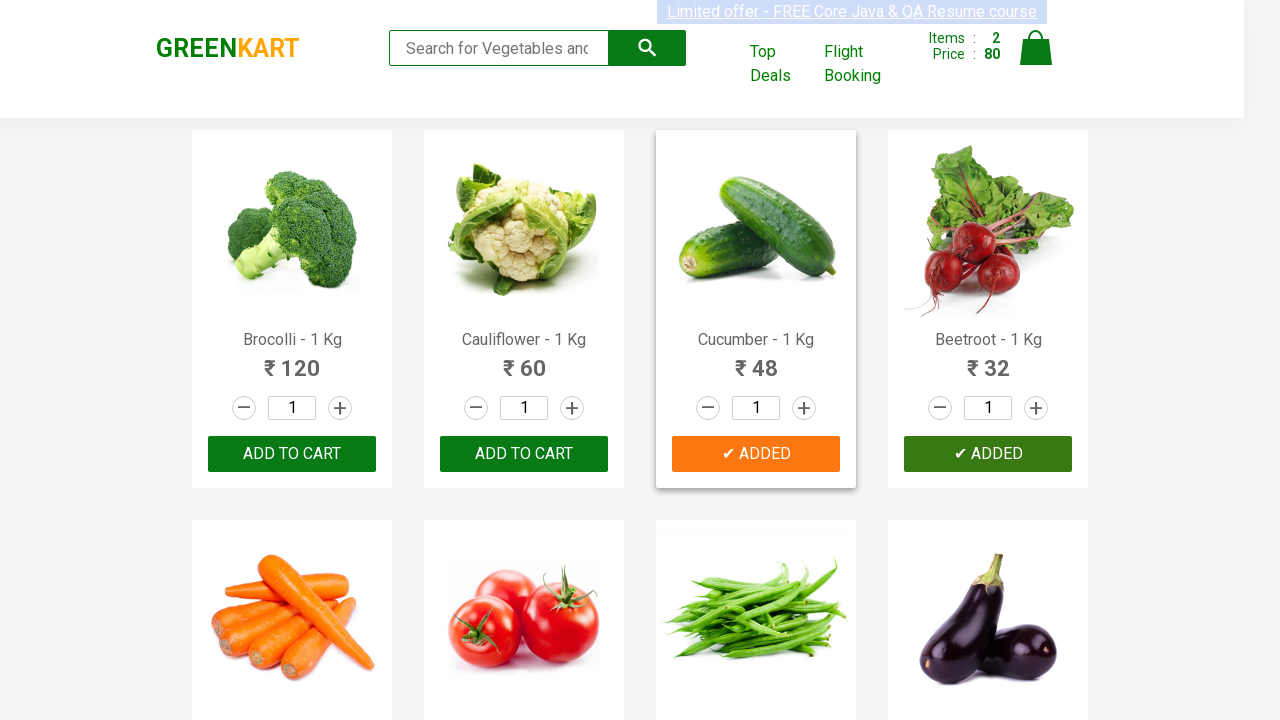

Retrieved text content for product 5
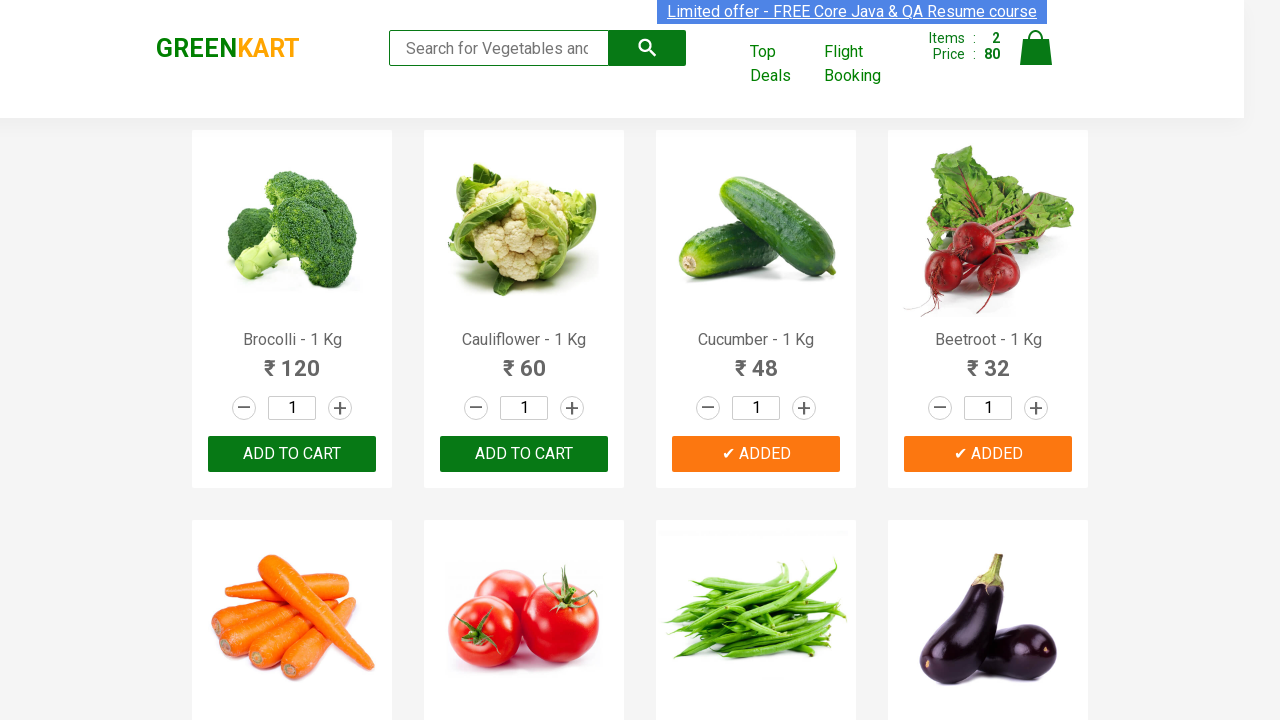

Added 'Carrot' to cart at (292, 360) on div.product-action button >> nth=4
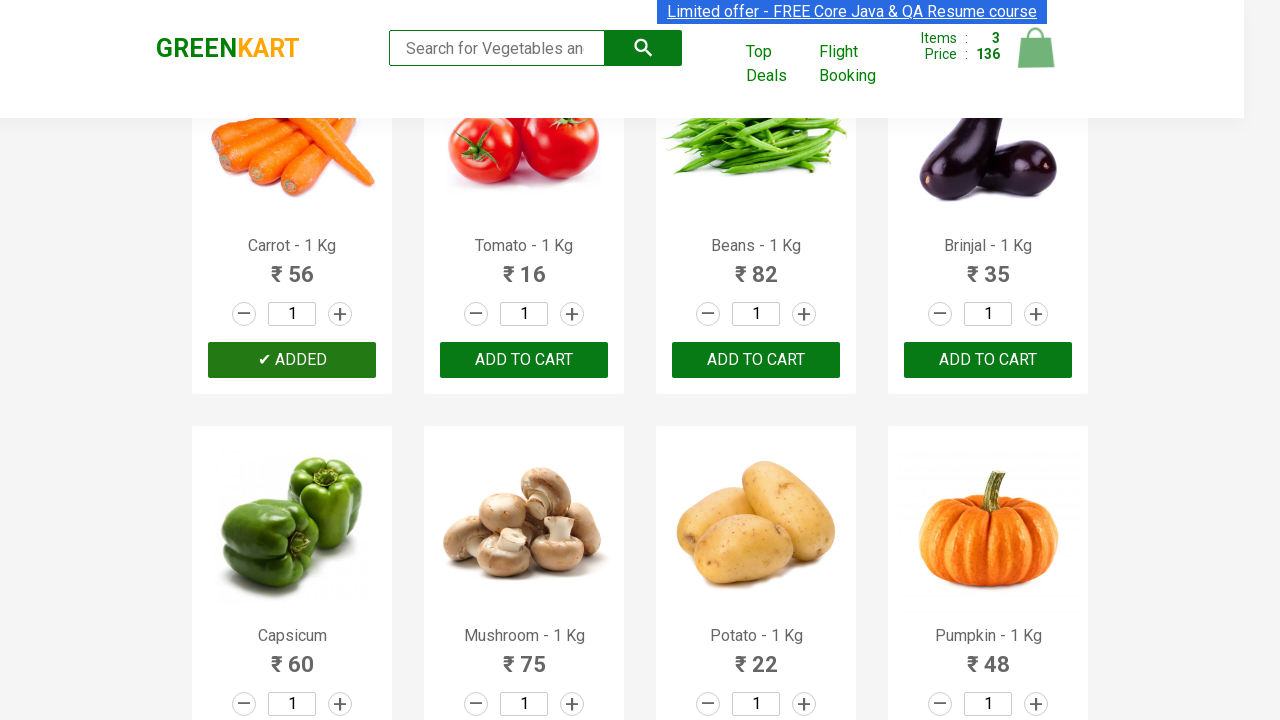

Retrieved text content for product 6
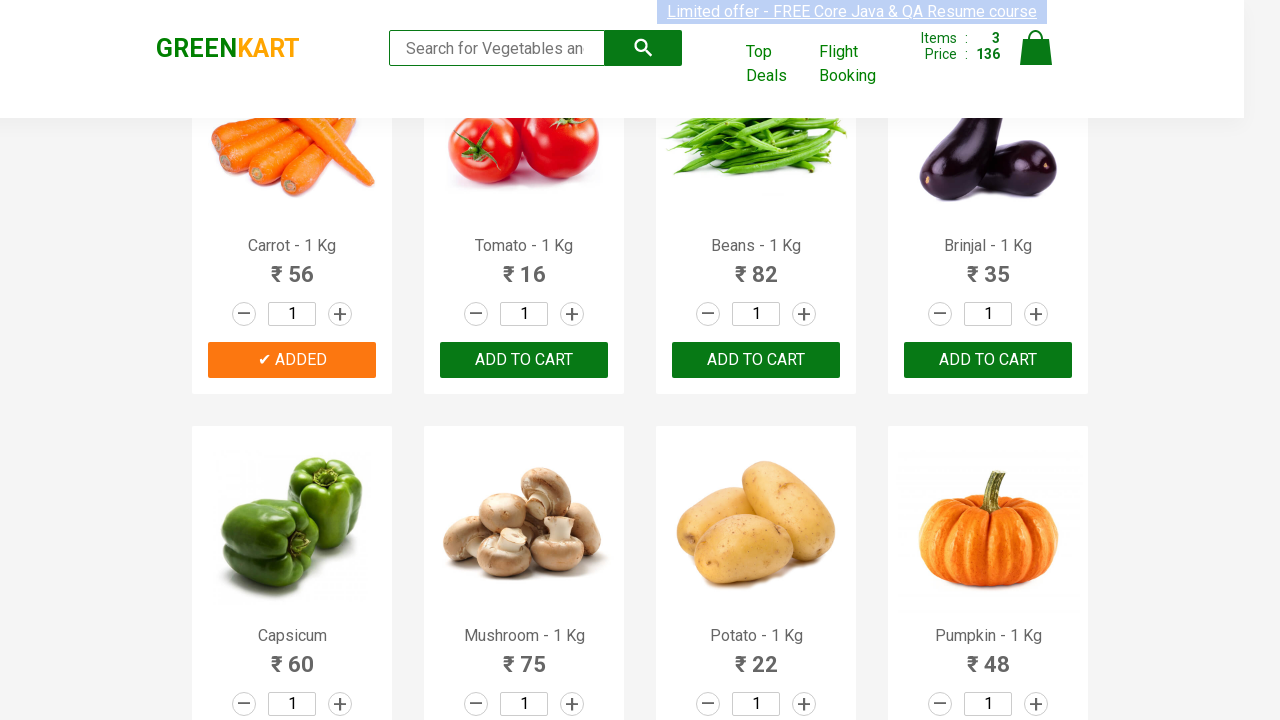

Retrieved text content for product 7
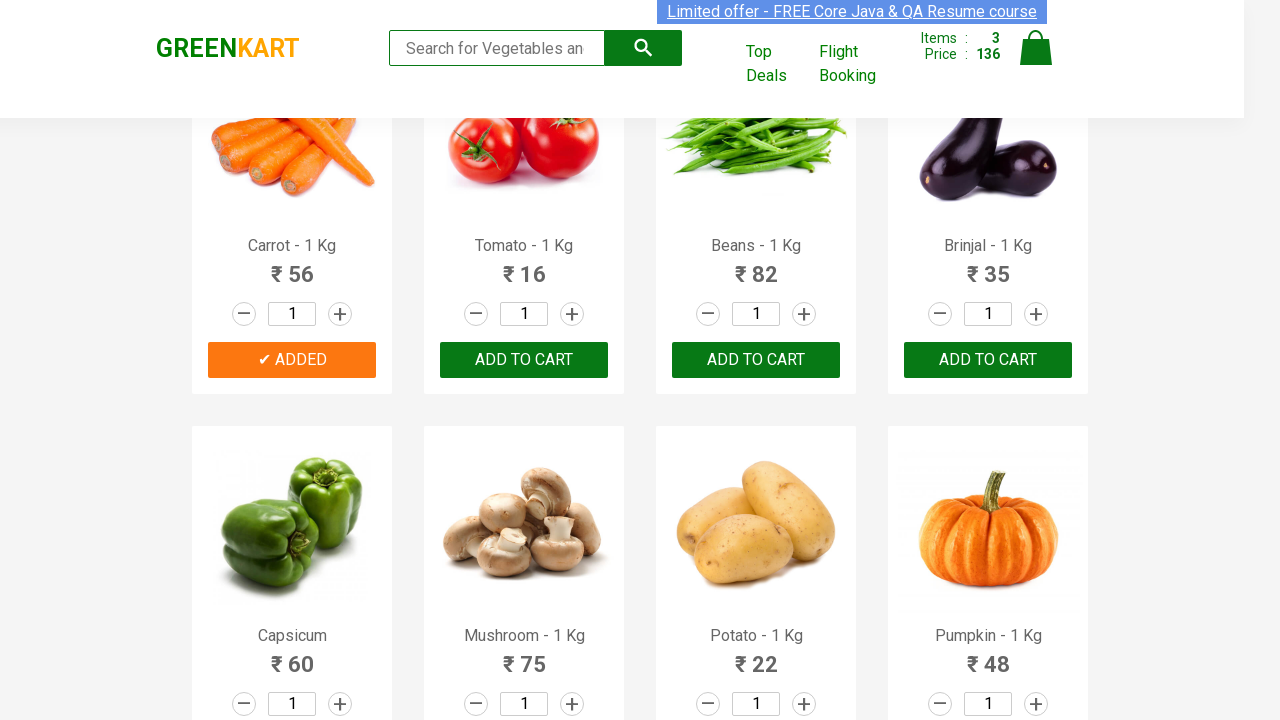

Retrieved text content for product 8
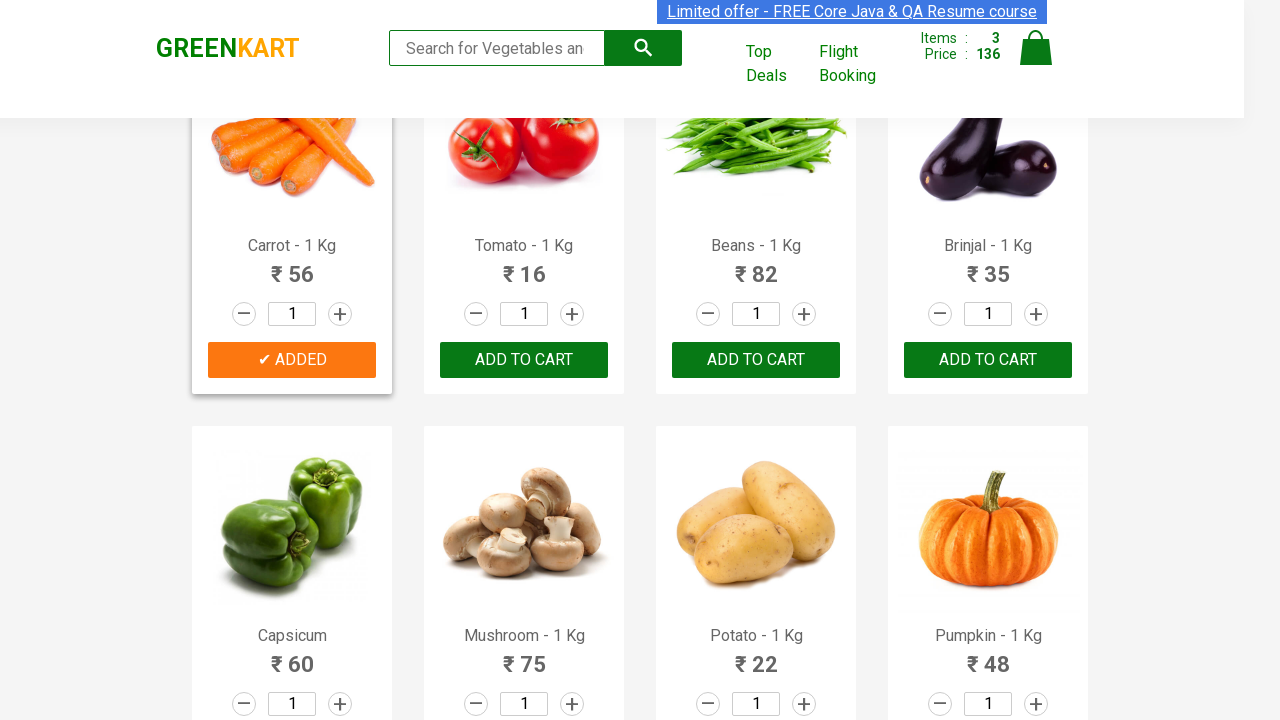

Retrieved text content for product 9
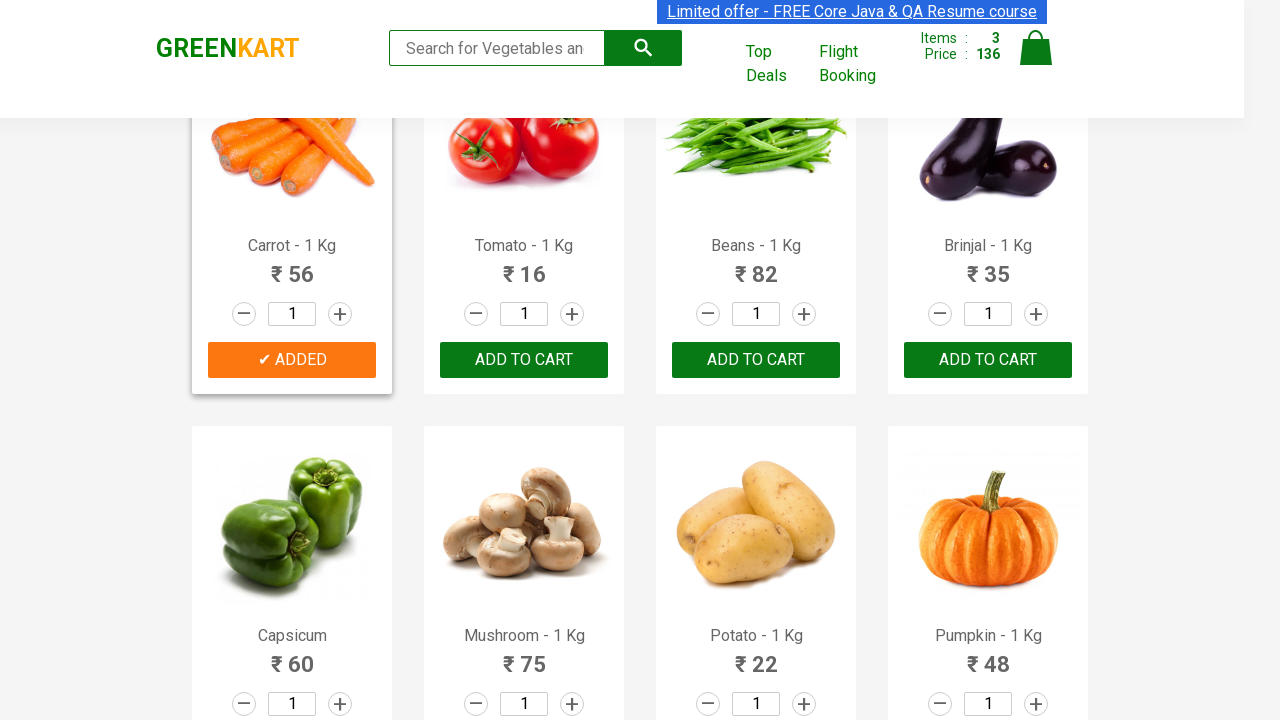

Retrieved text content for product 10
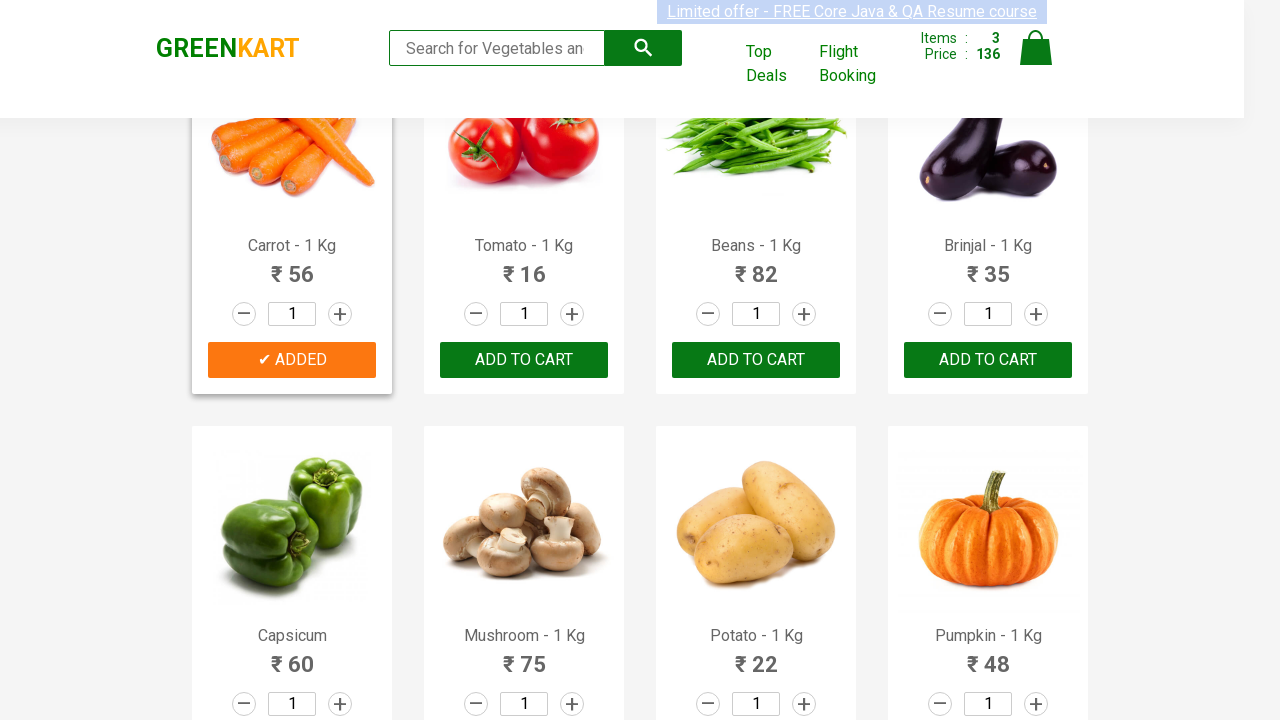

Added 'Mushroom' to cart at (524, 360) on div.product-action button >> nth=9
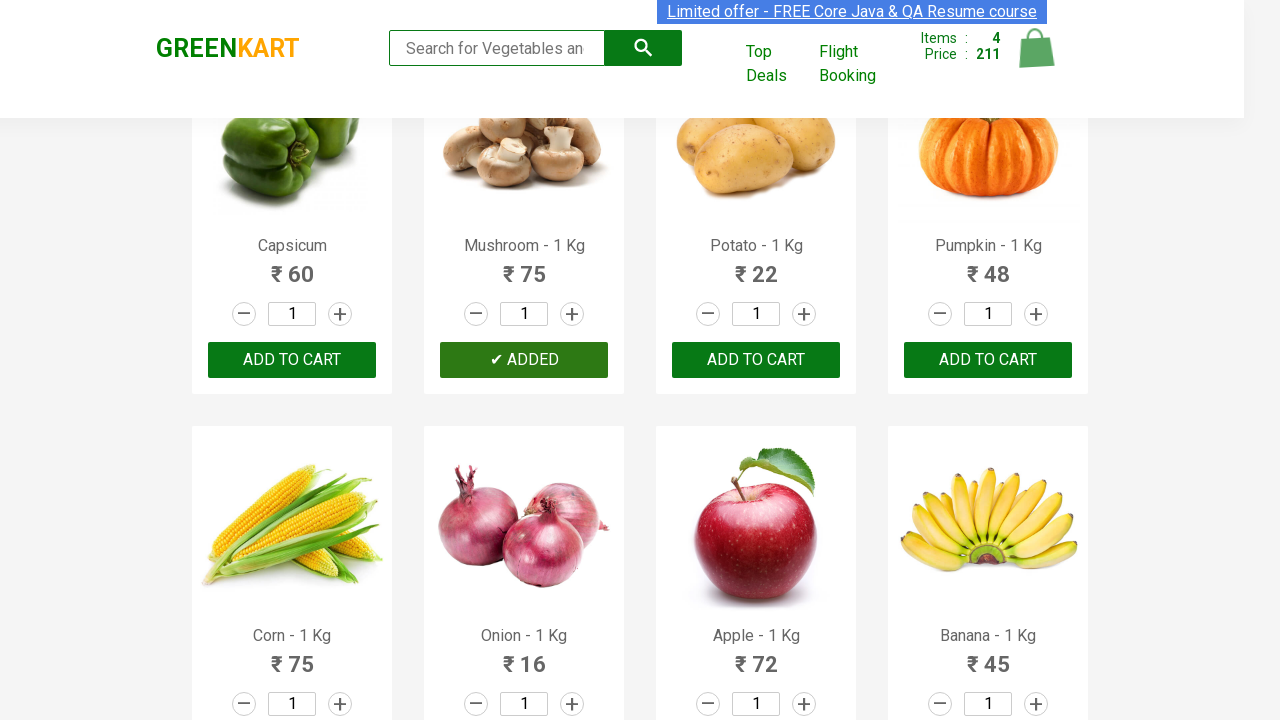

Retrieved text content for product 11
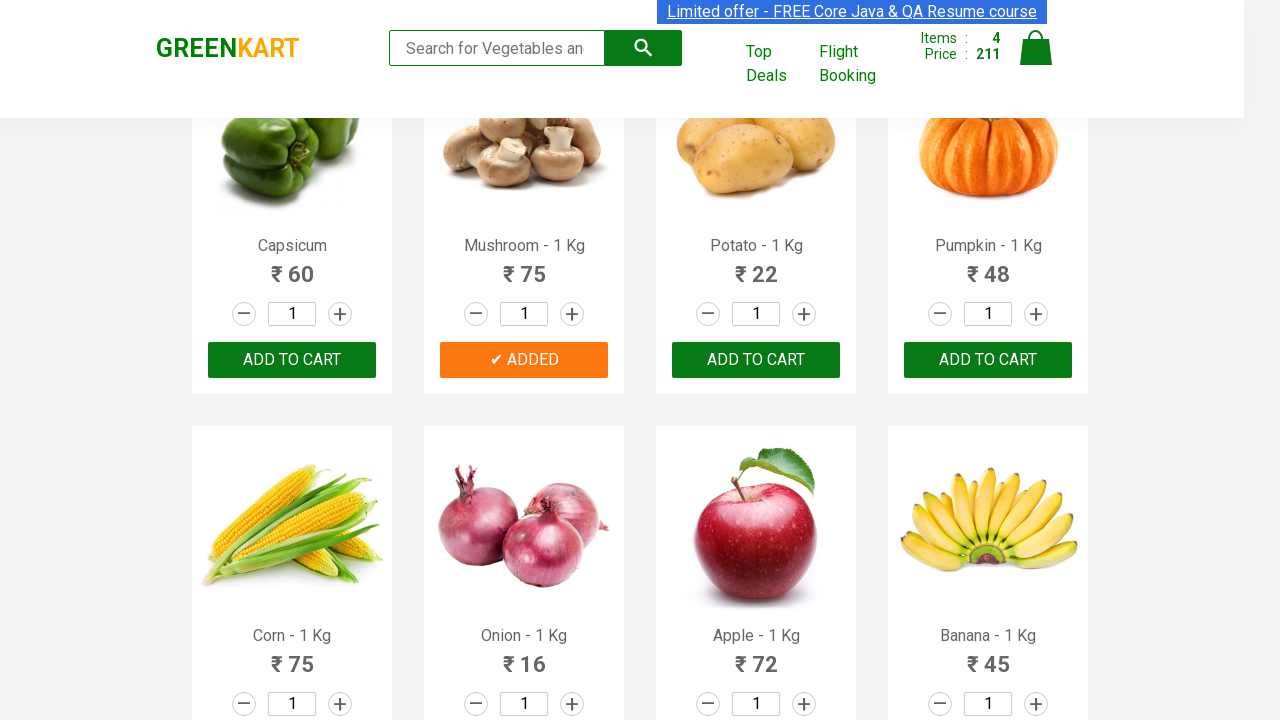

Retrieved text content for product 12
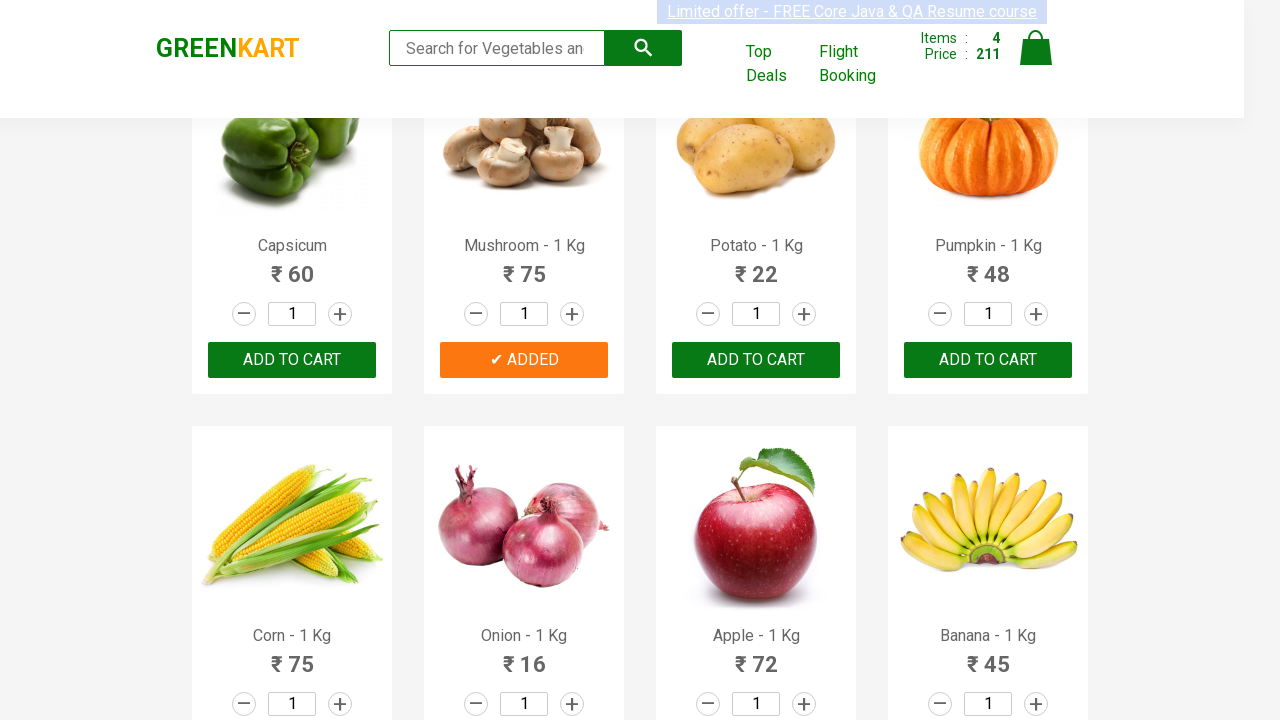

Added 'Pumpkin' to cart at (988, 360) on div.product-action button >> nth=11
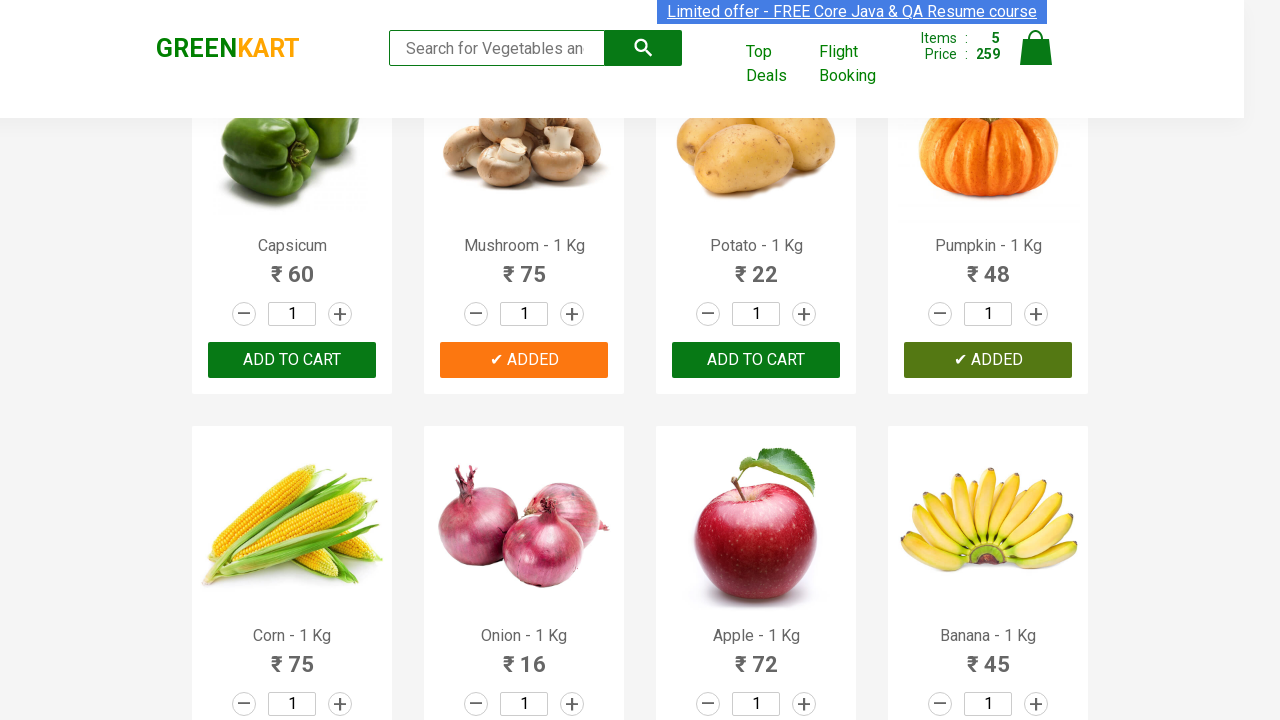

Clicked cart icon to view cart at (1036, 48) on img[alt='Cart']
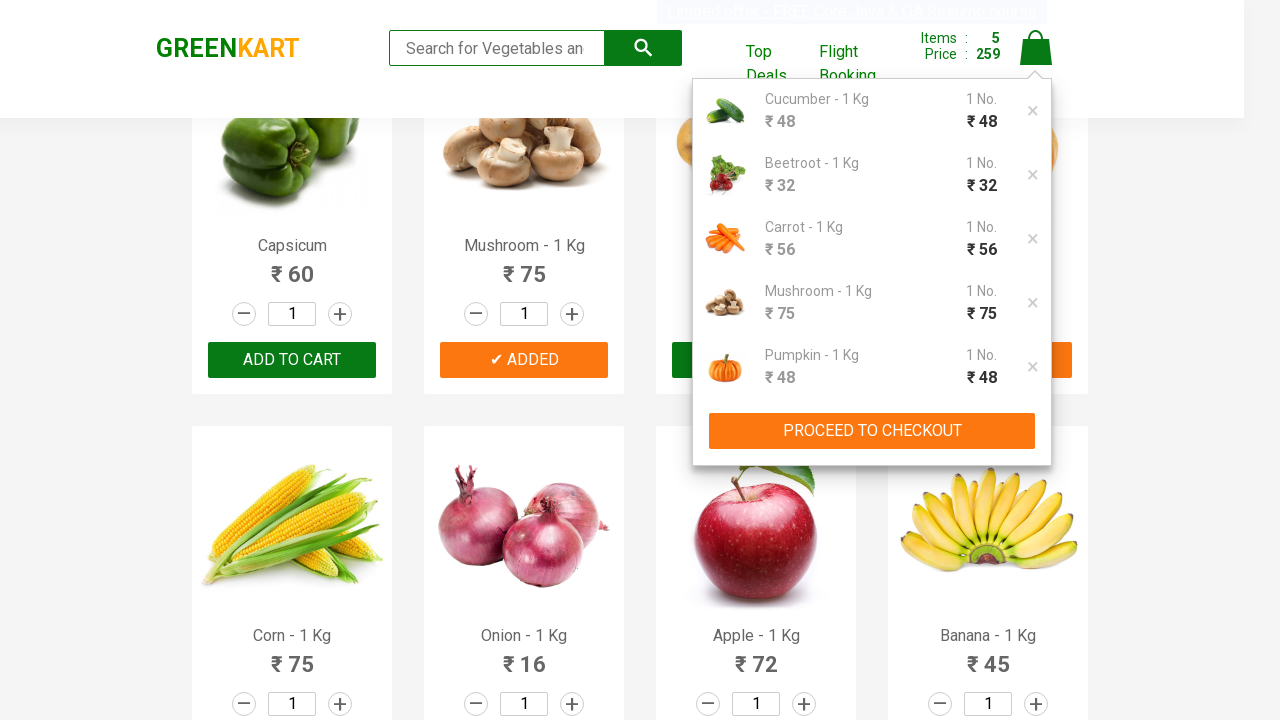

Clicked PROCEED TO CHECKOUT button at (872, 431) on xpath=//button[text()='PROCEED TO CHECKOUT']
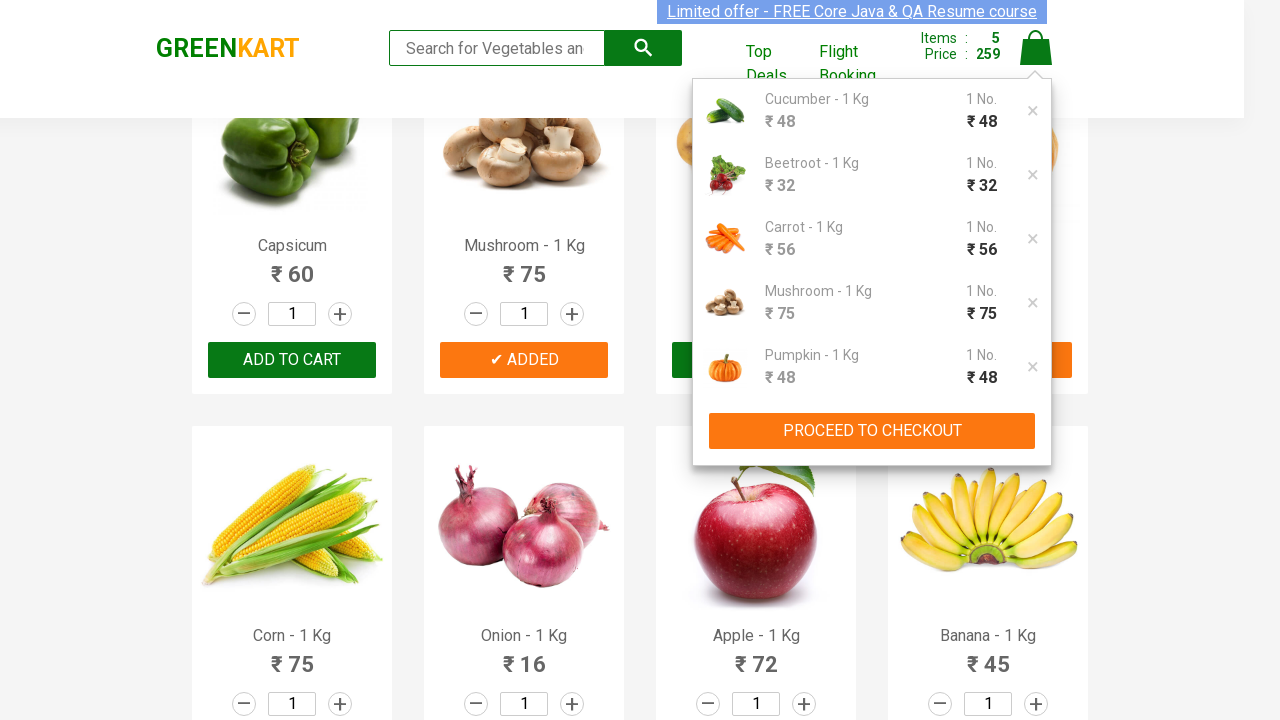

Entered promo code 'rahulshettyacademy' on input.promoCode
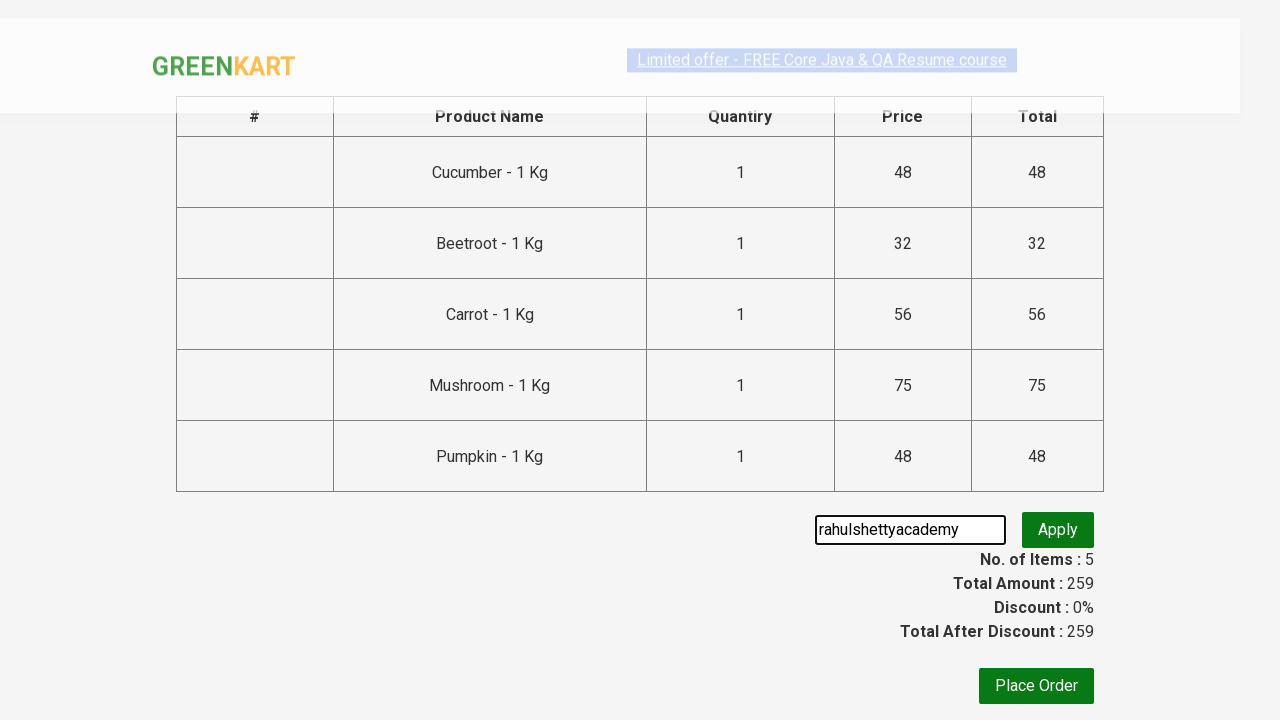

Clicked promo code apply button at (1058, 530) on button.promoBtn
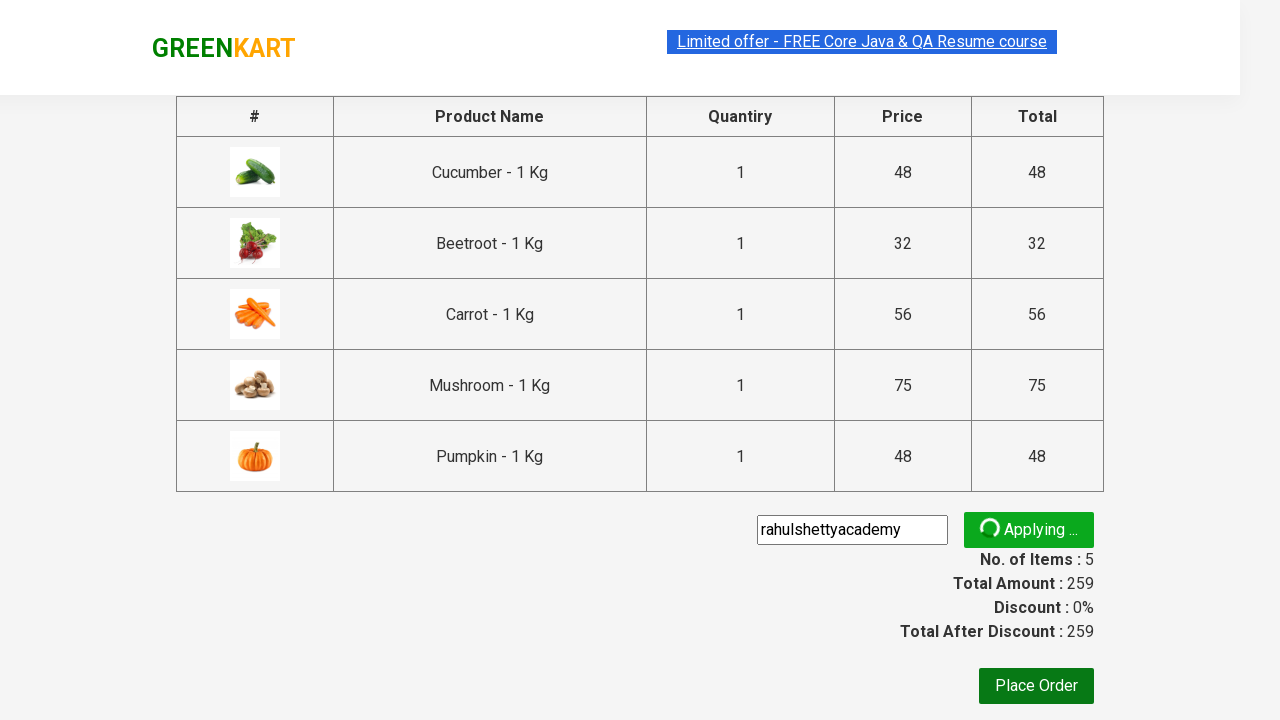

Promo code information displayed successfully
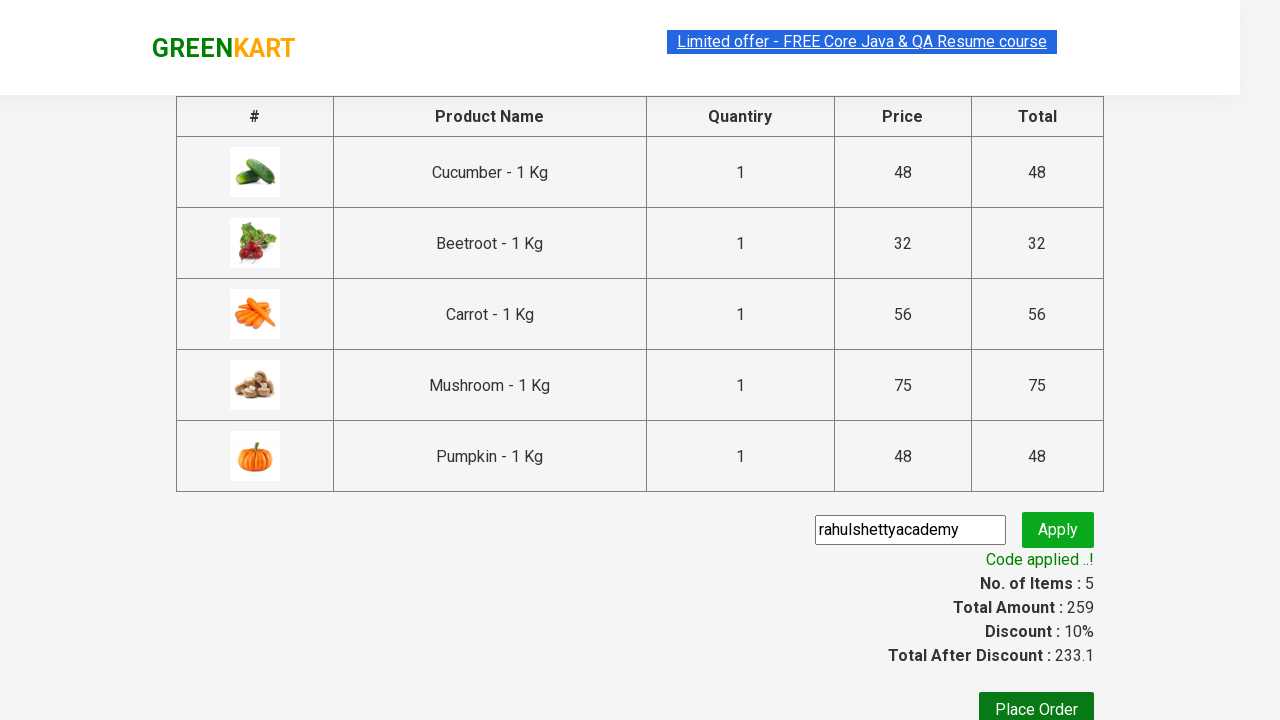

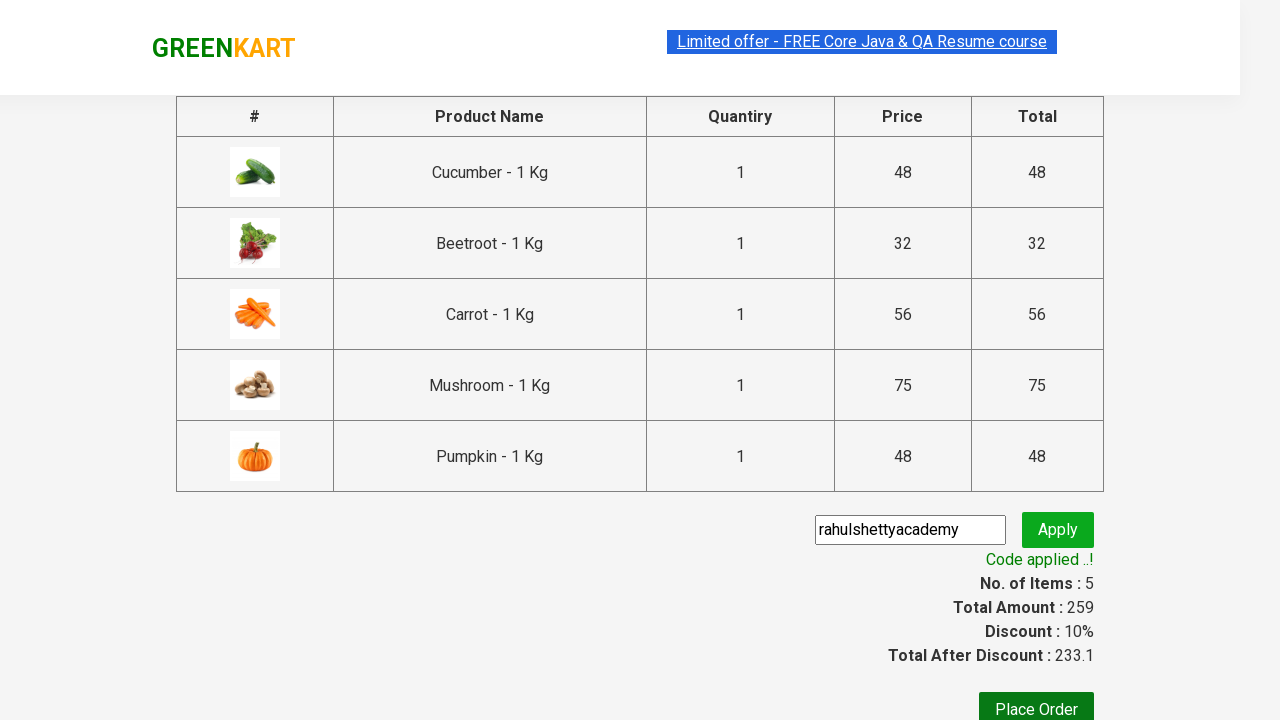